Tests table sorting on table2 which has helpful class attributes, clicking the dues column header to sort

Starting URL: http://the-internet.herokuapp.com/tables

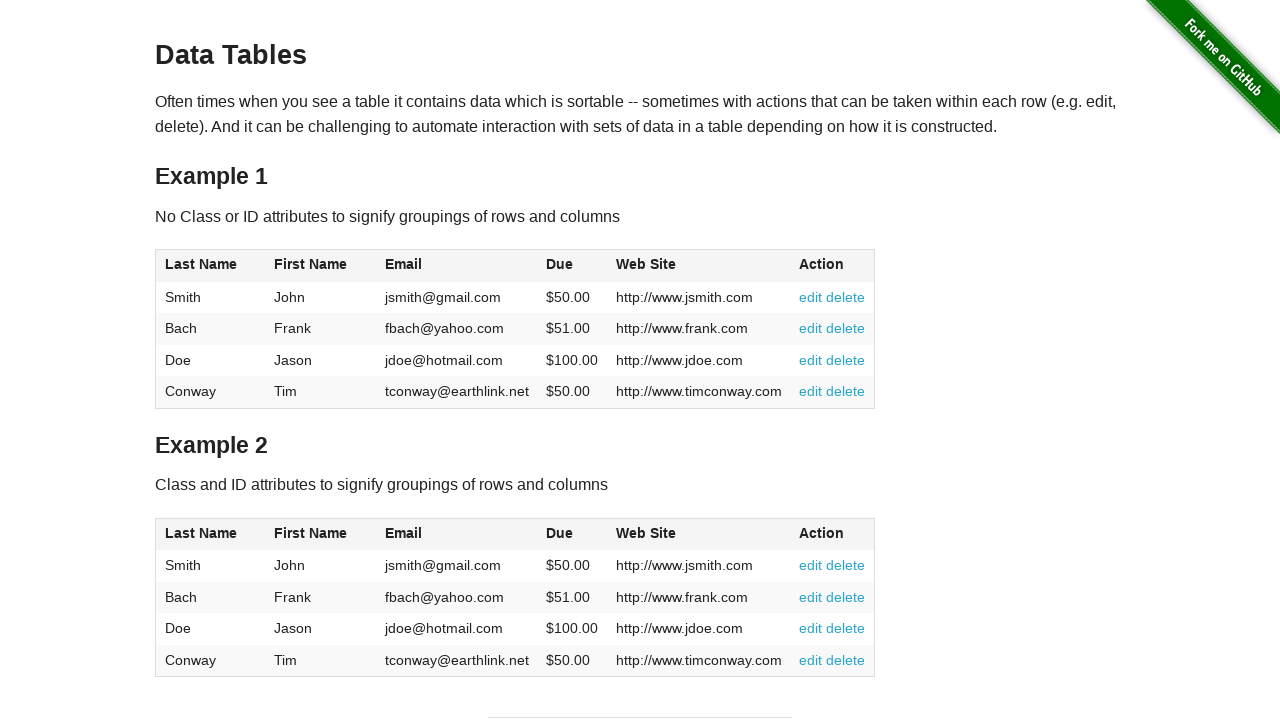

Navigated to the-internet.herokuapp.com/tables
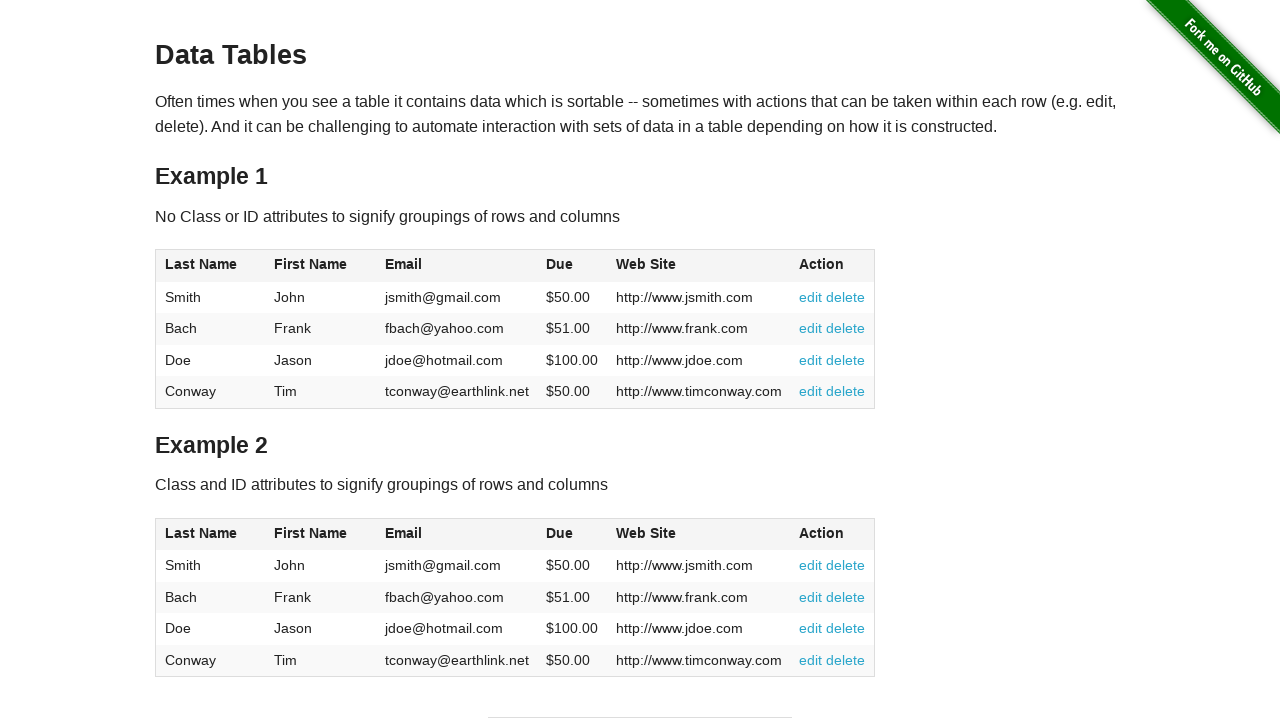

Clicked the dues column header in table2 to sort at (560, 533) on #table2 thead .dues
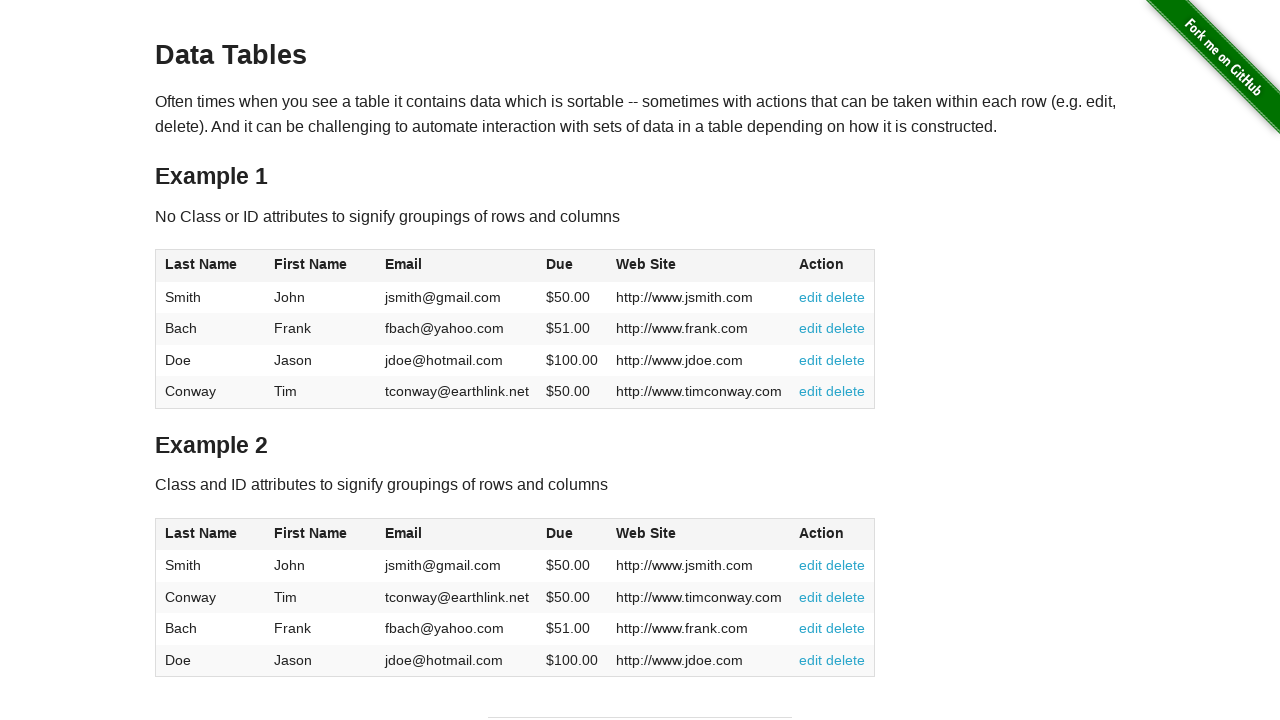

Dues column values are present and table has sorted
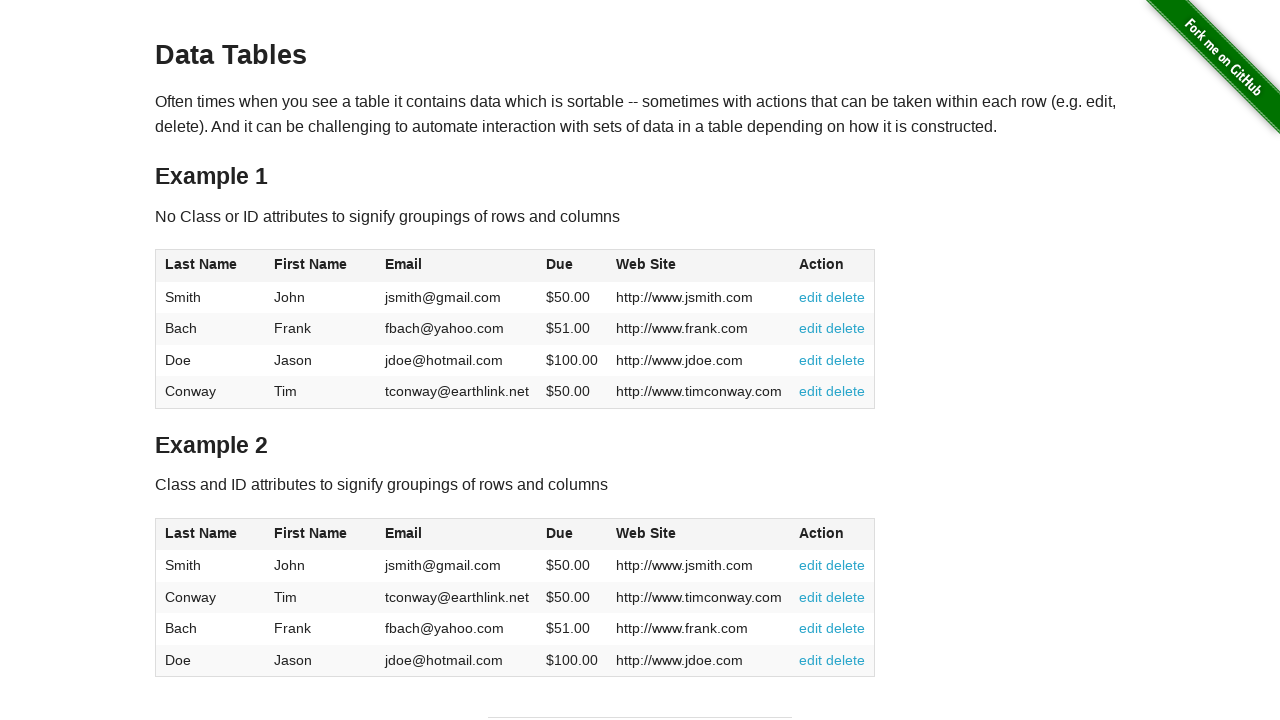

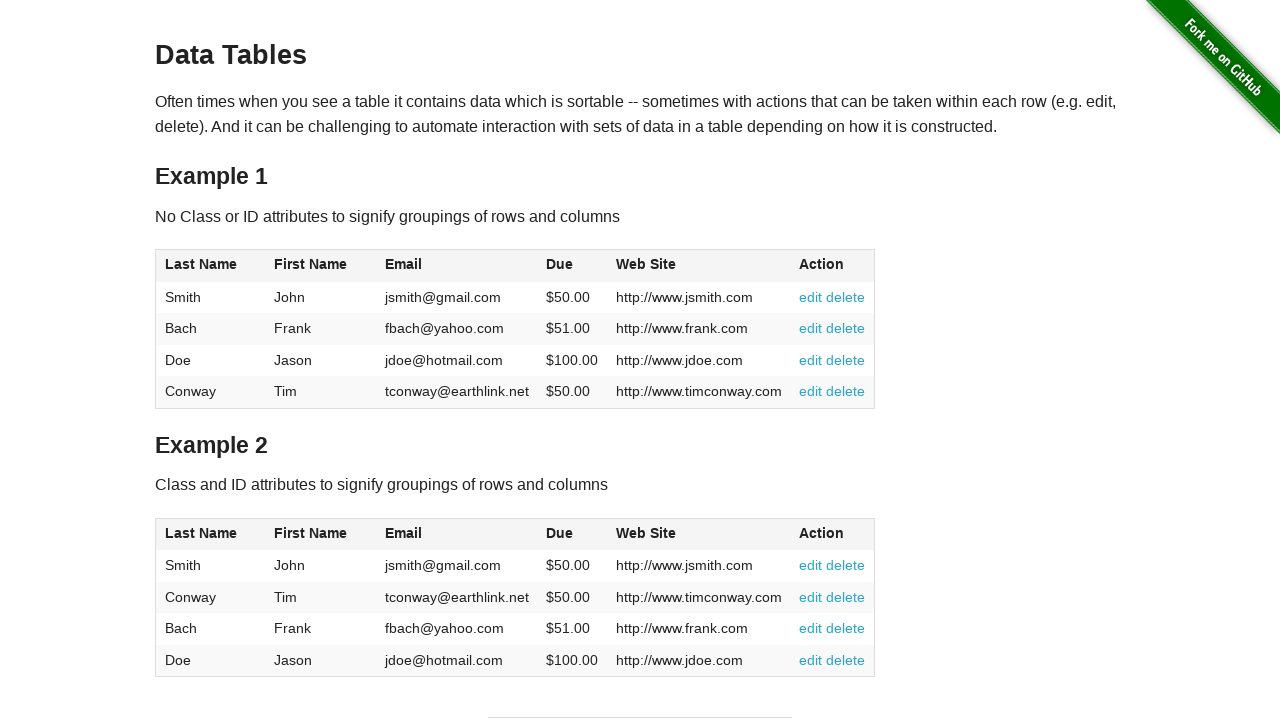